Tests multi-select dropdown functionality by selecting and deselecting various options using different methods (visible text, index, and value)

Starting URL: https://training-support.net/webelements/selects

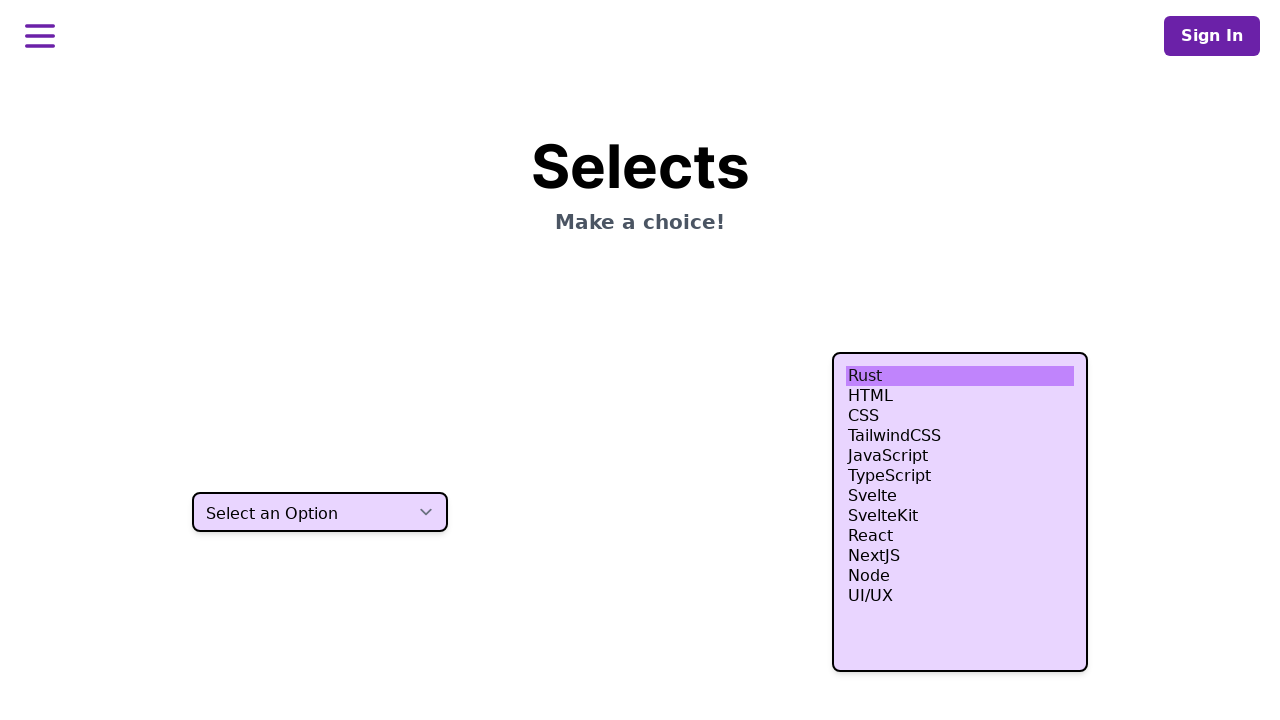

Located multi-select dropdown element
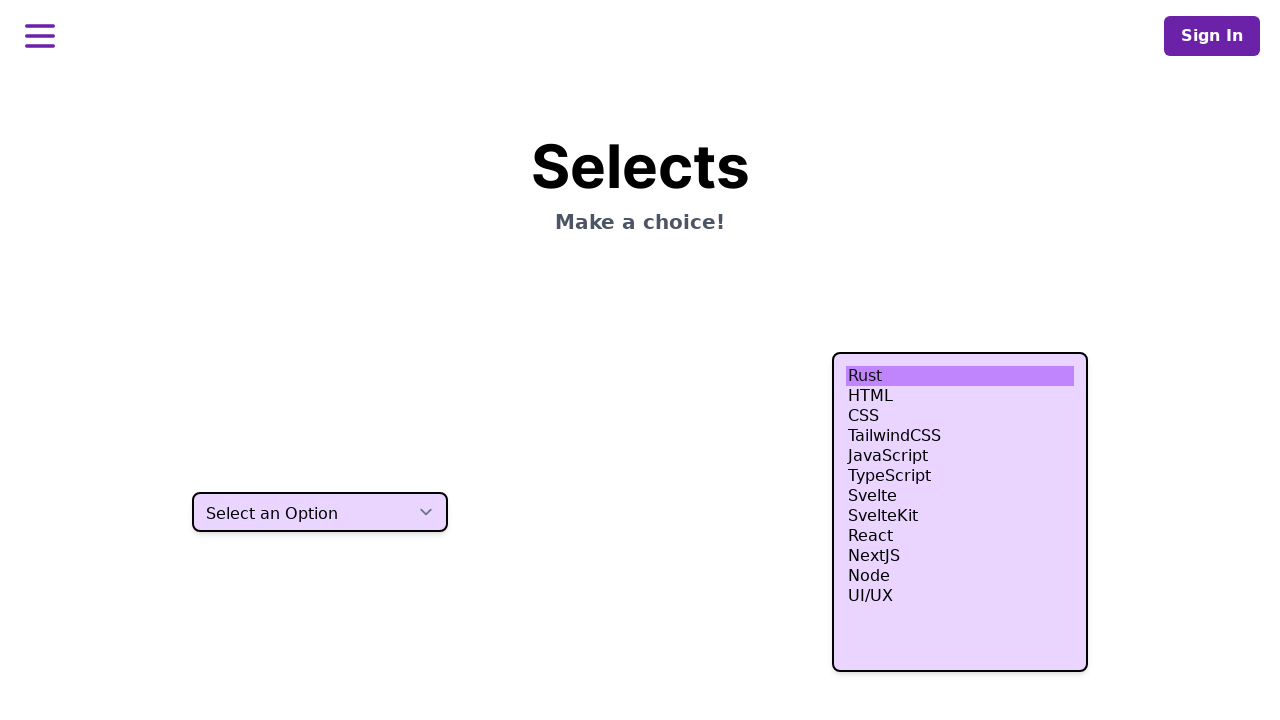

Selected 'HTML' option by visible text on select.h-80
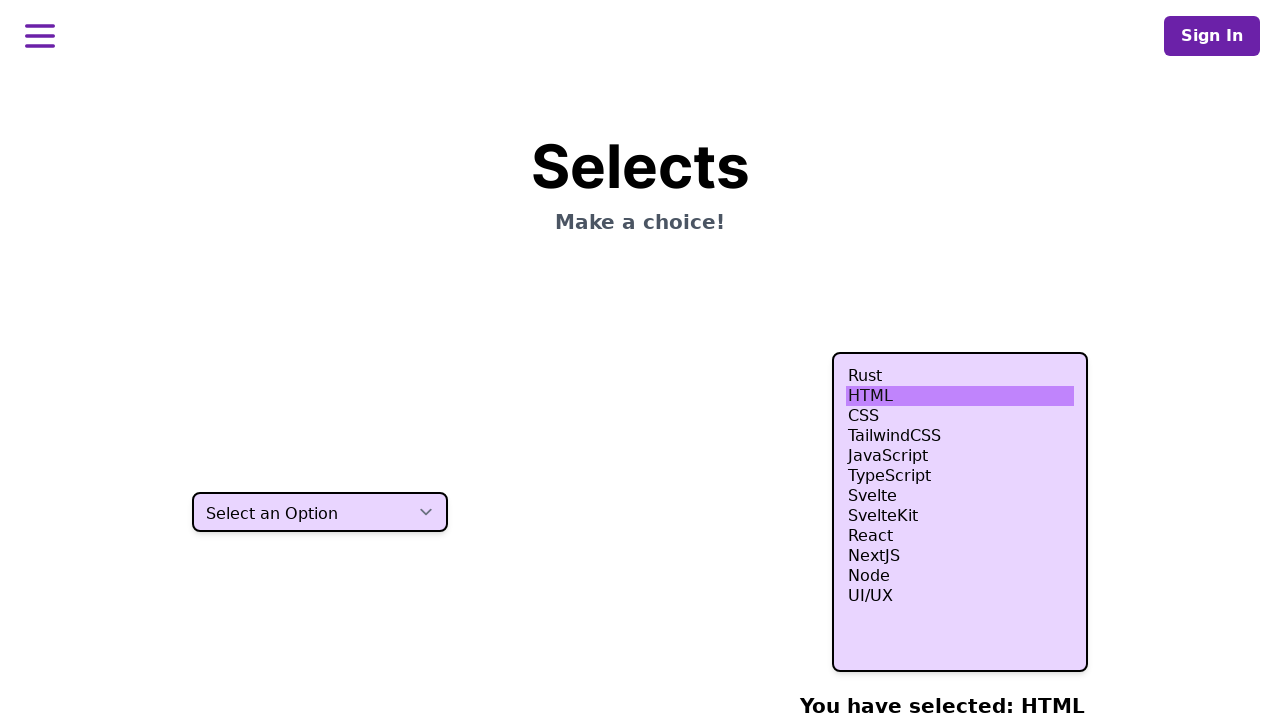

Selected options at indices 3, 4, and 5 on select.h-80
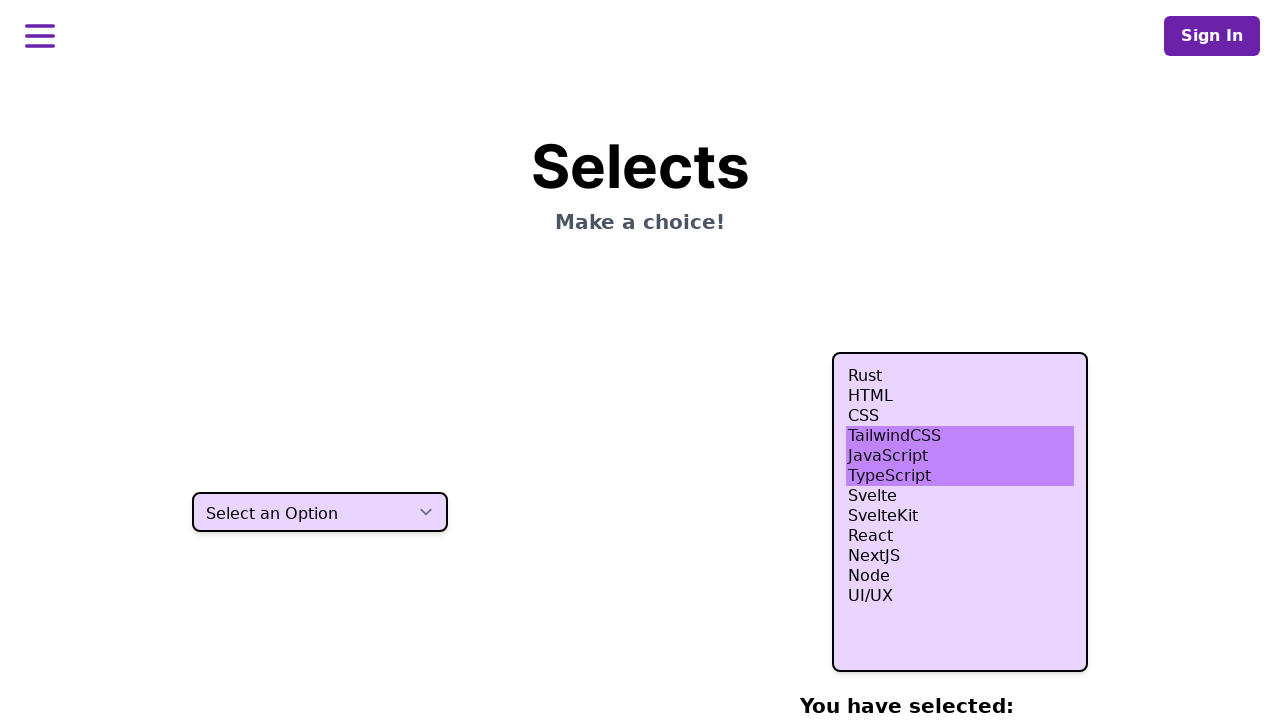

Selected 'nodejs' option by value on select.h-80
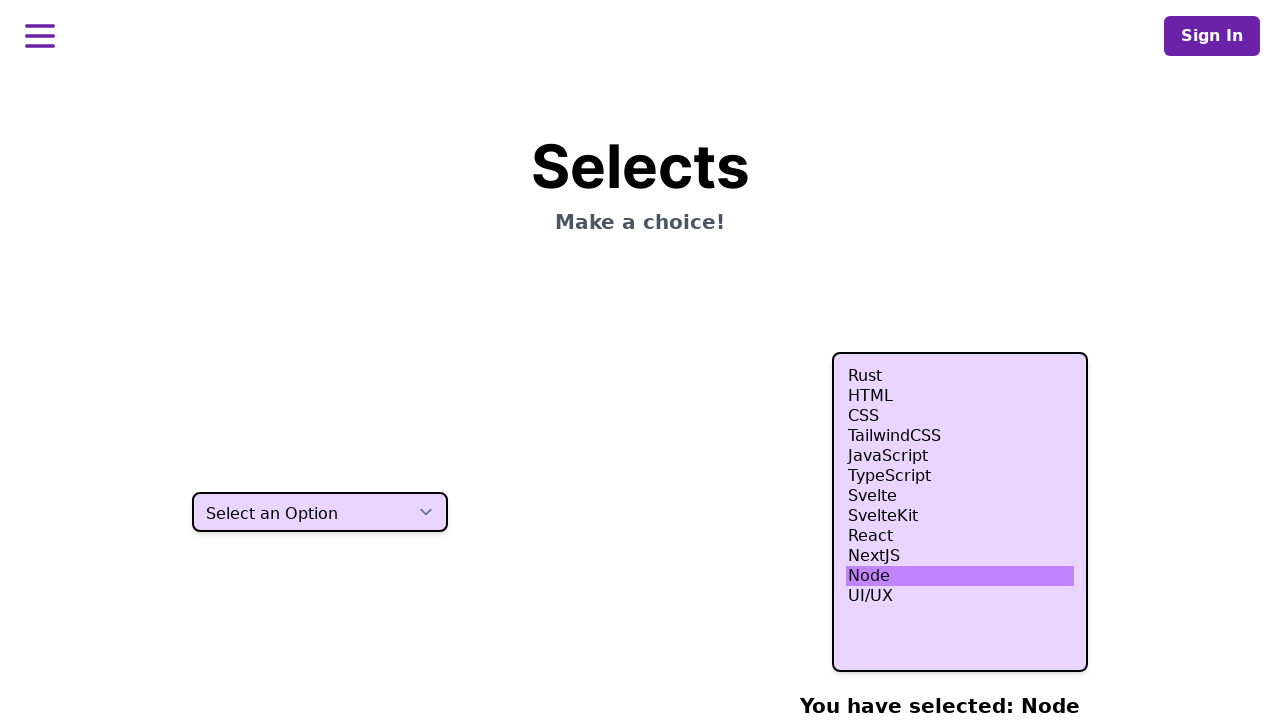

Retrieved currently selected option values
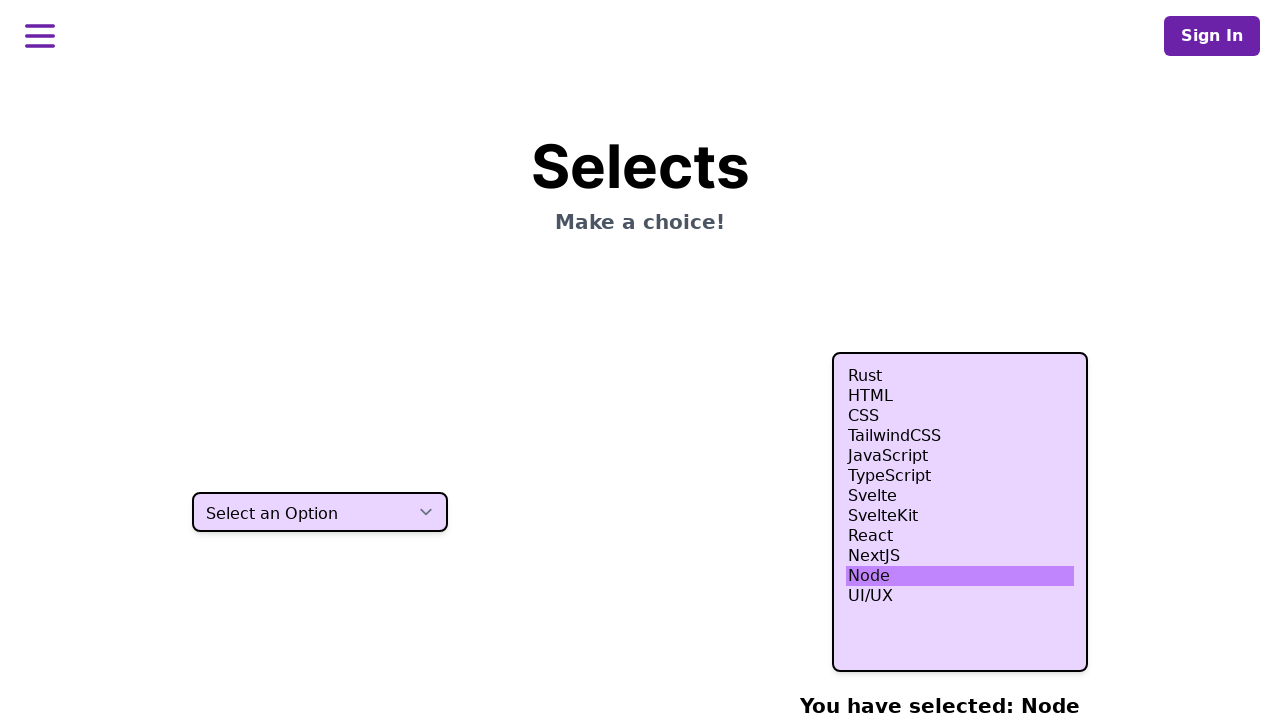

Retrieved all option elements from dropdown
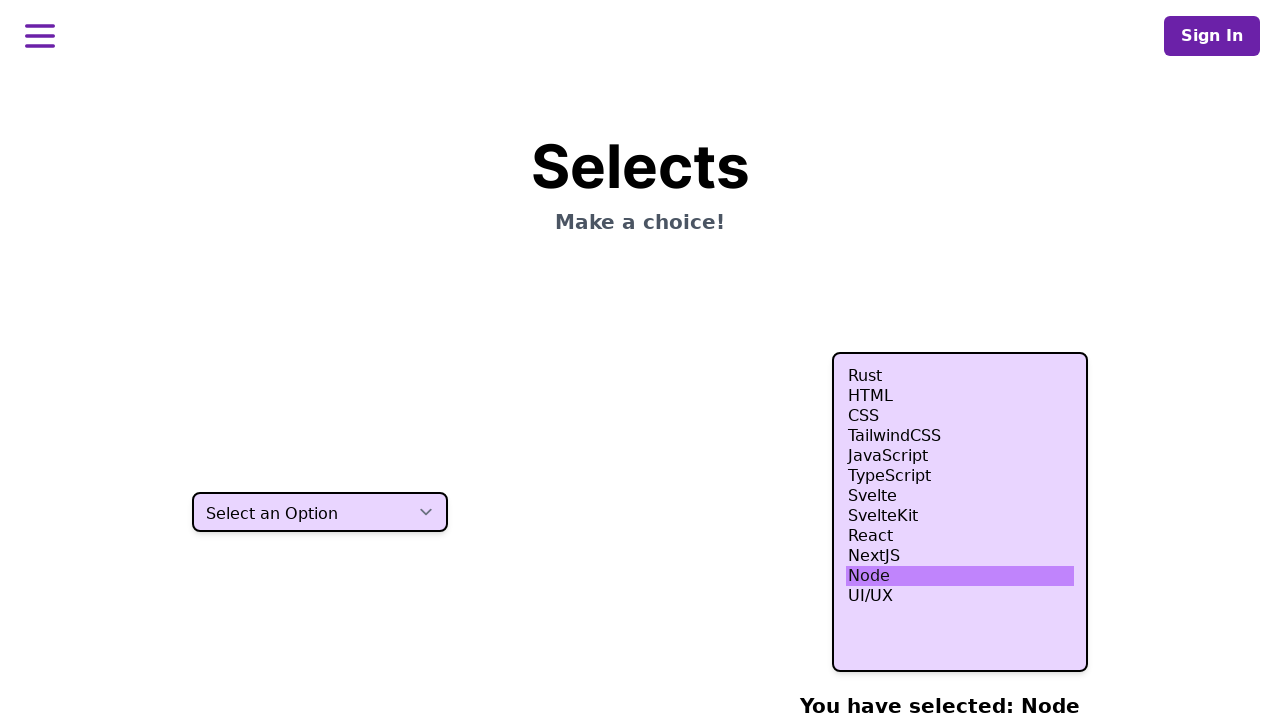

Retrieved value attribute of option at index 4
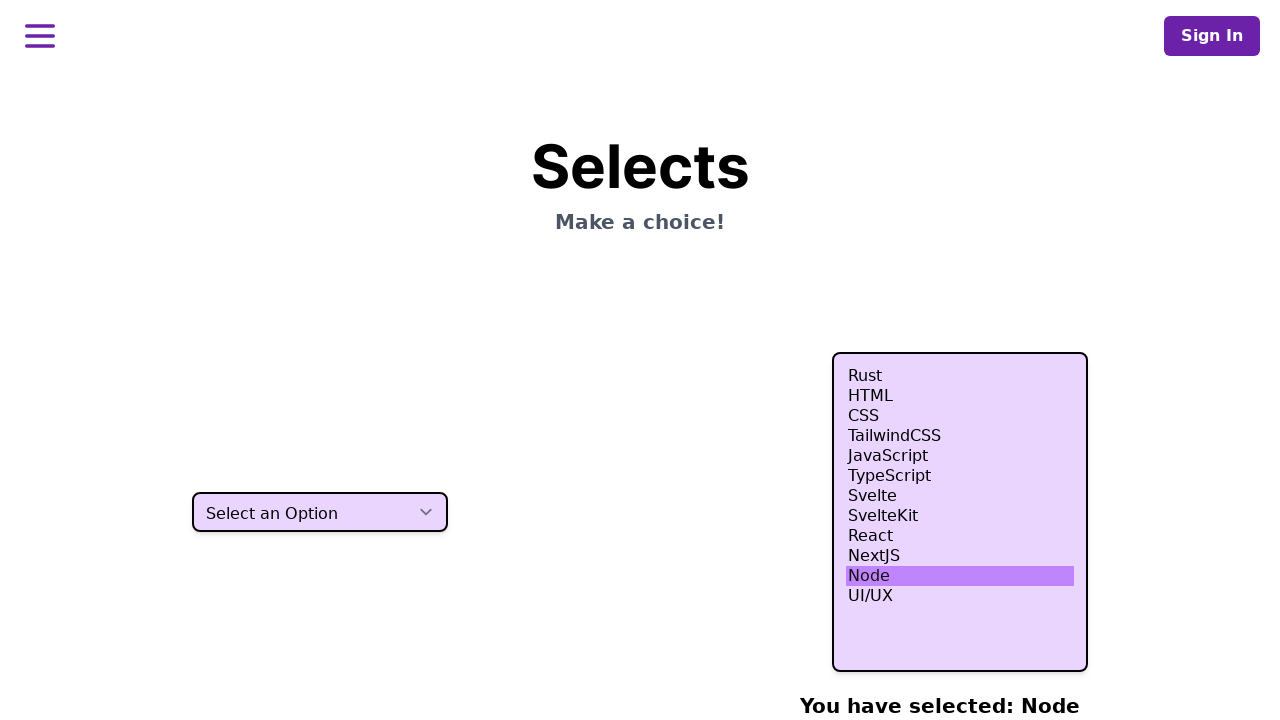

Removed option at index 4 from selected values list
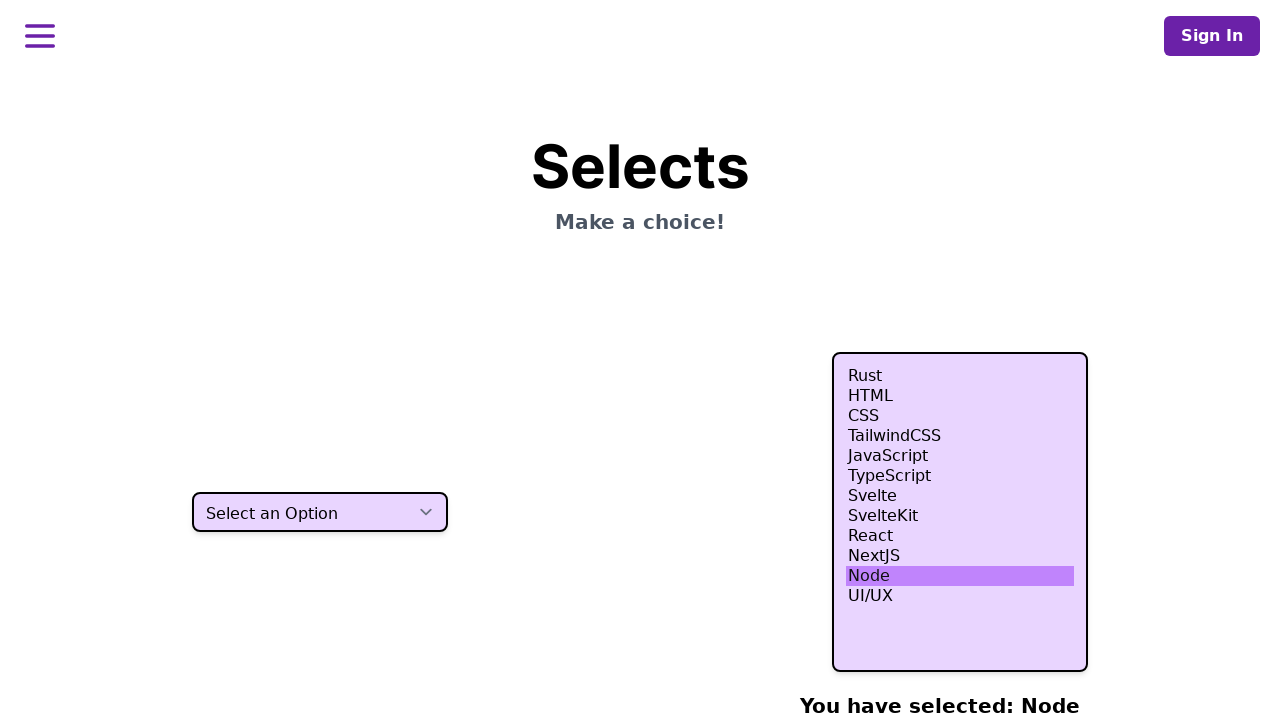

Re-selected remaining values after deselecting index 4 on select.h-80
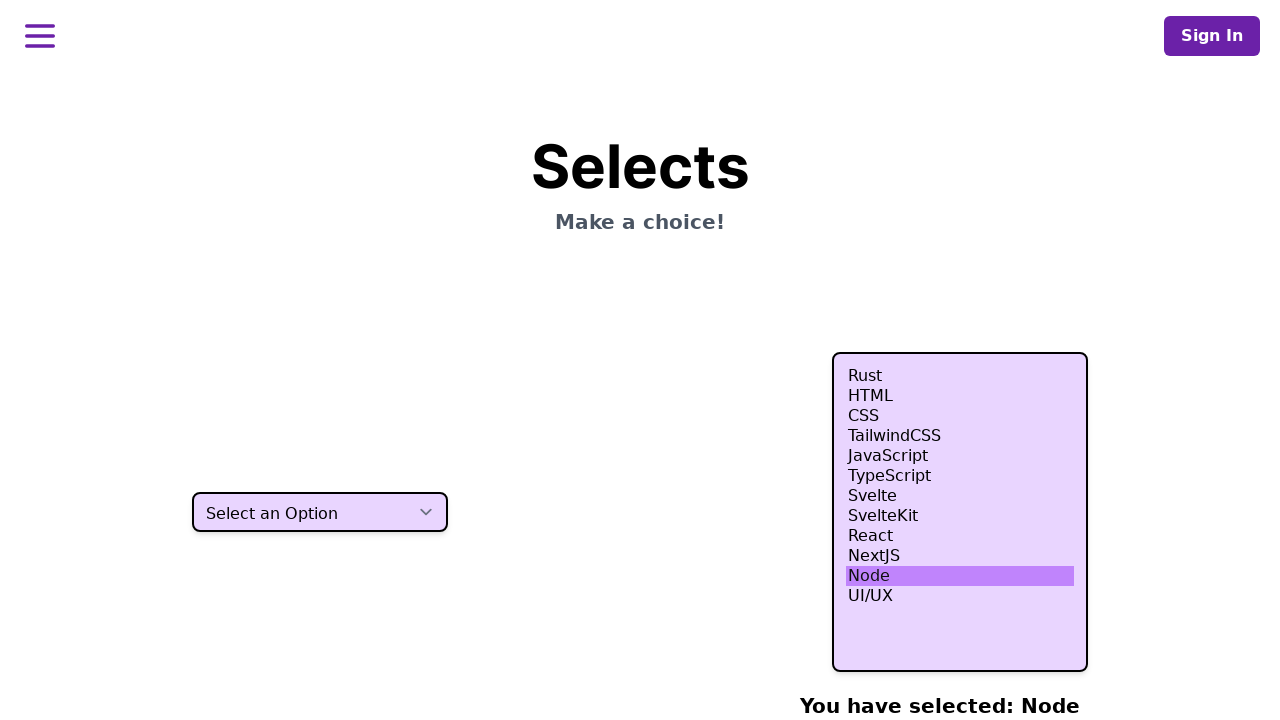

Retrieved text of all currently selected options
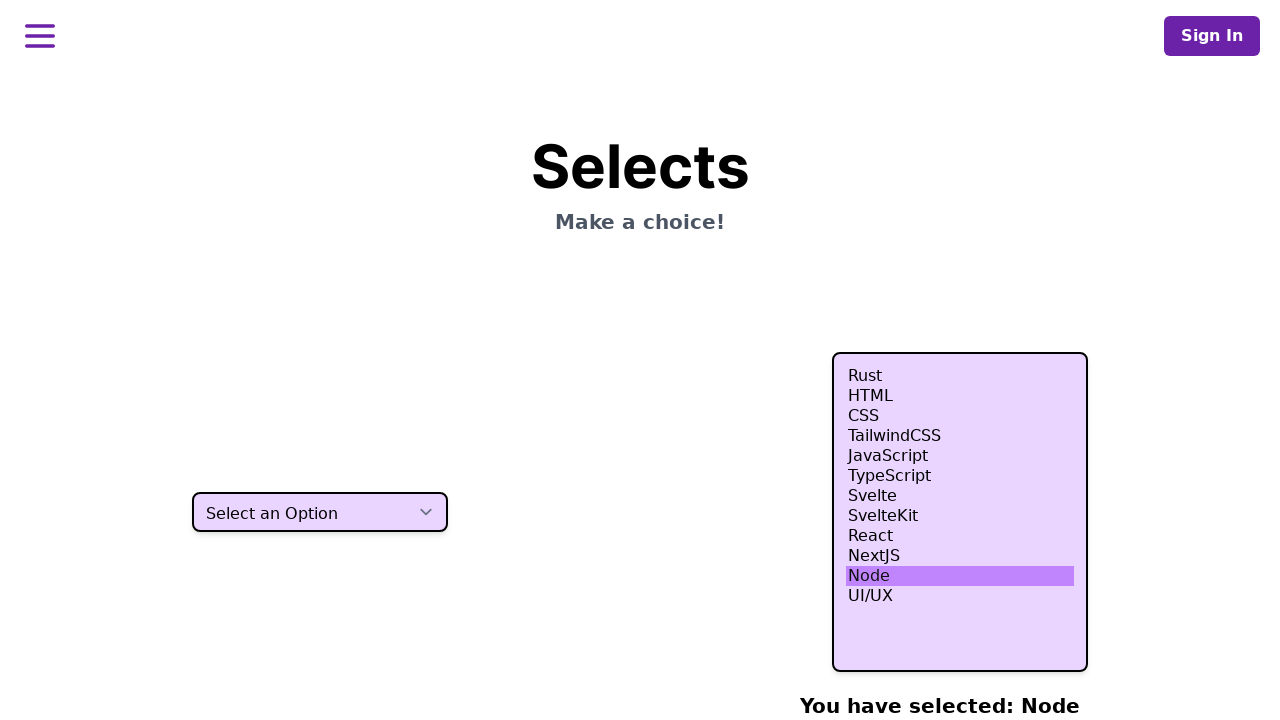

Printed selected option text: 'Node'
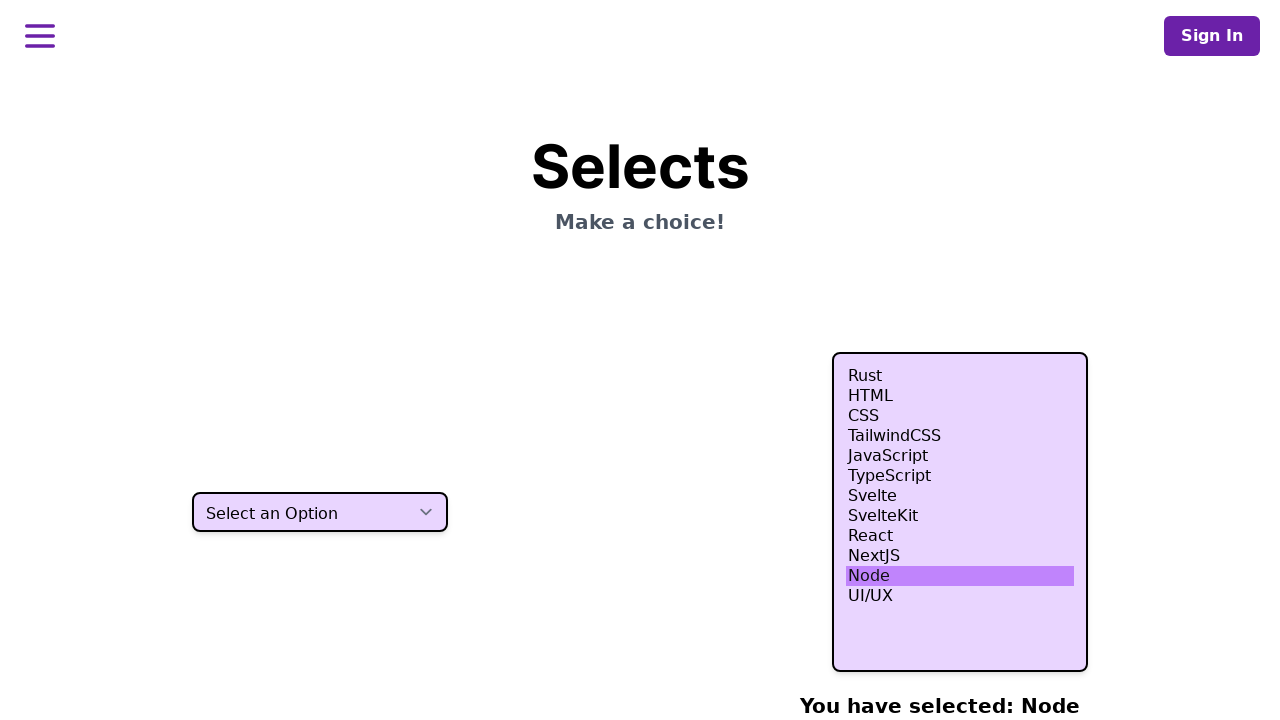

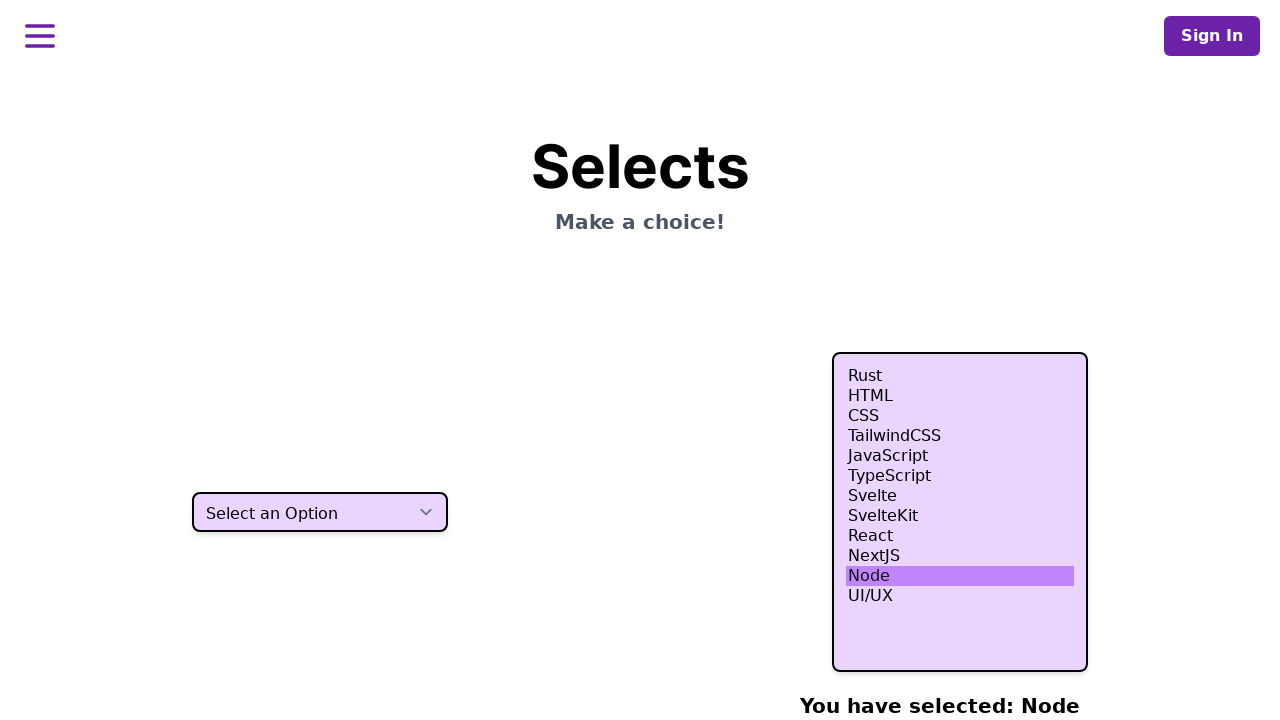